Tests clicking on a "free trial" link using partial link text matching on the VWO application homepage

Starting URL: https://app.vwo.com

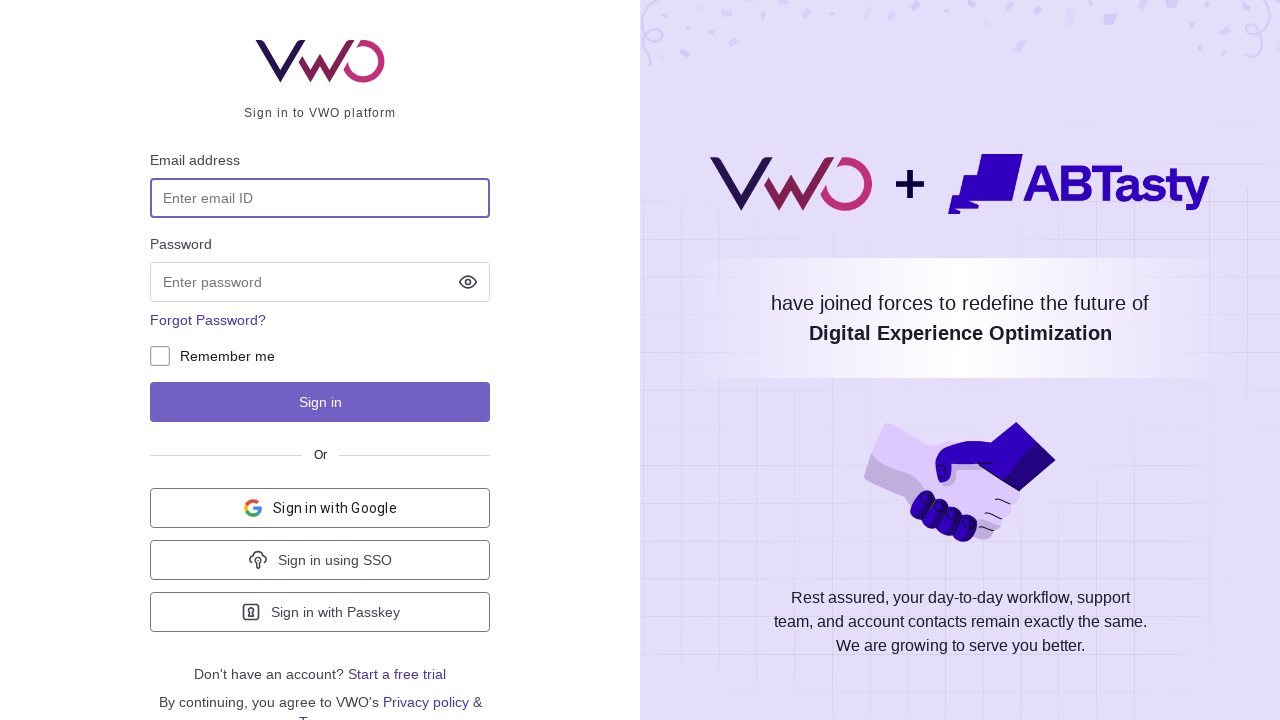

Navigated to VWO application homepage
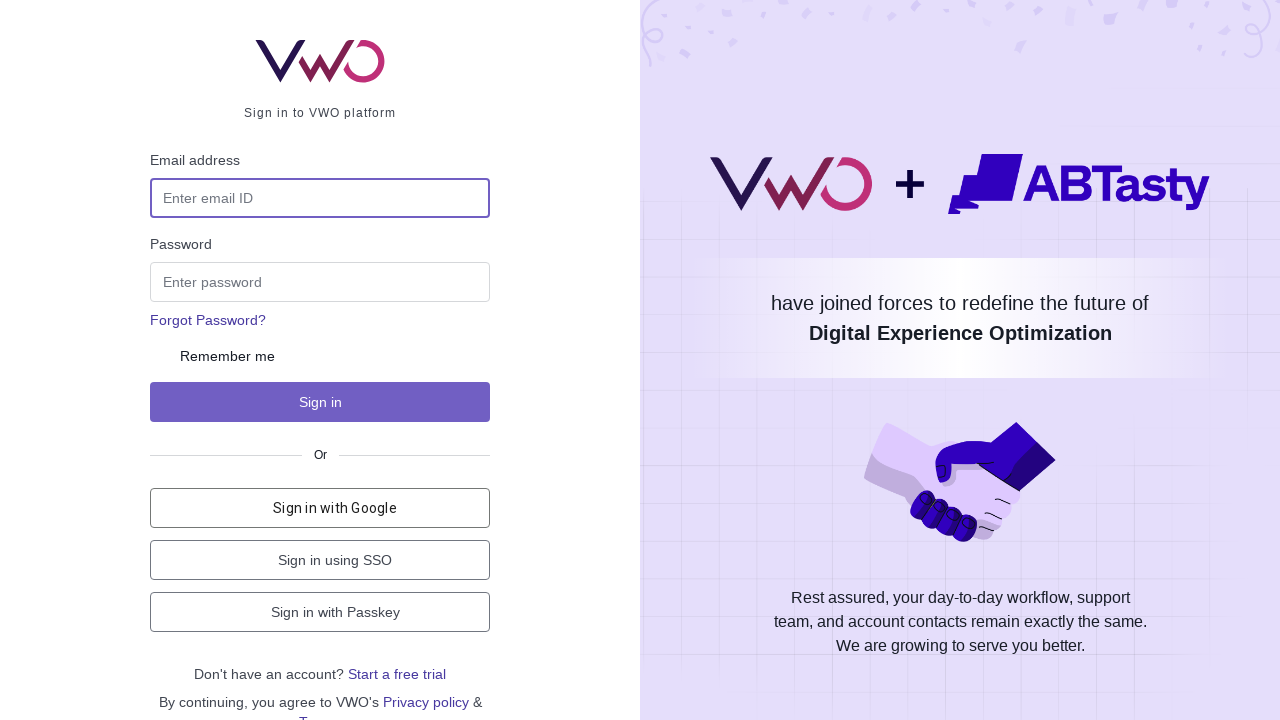

Clicked on 'free trial' link using partial text matching at (397, 674) on a:has-text('trial')
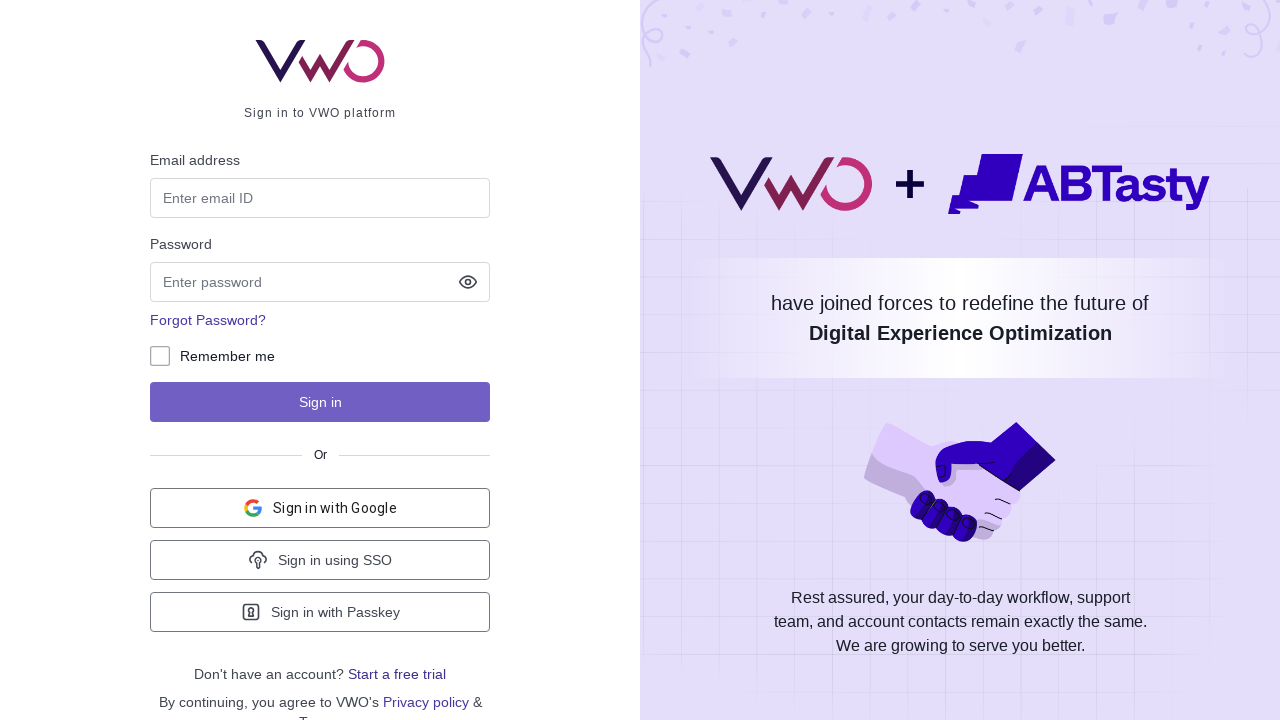

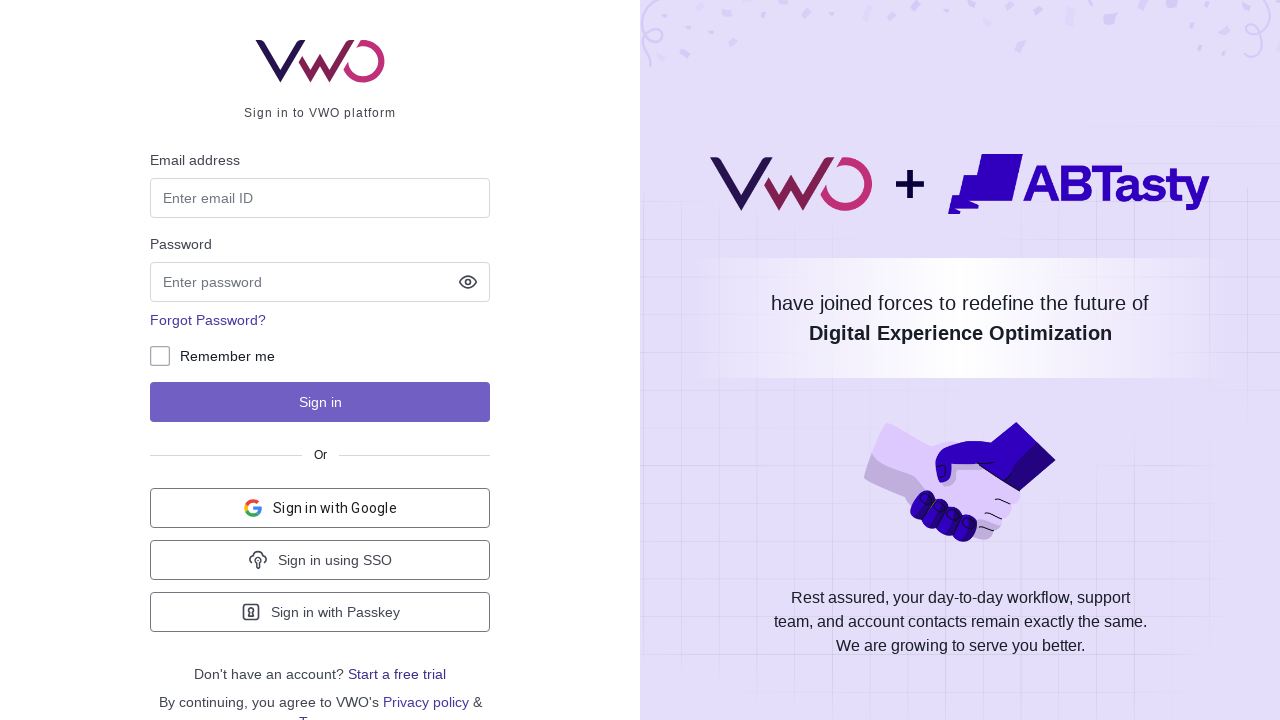